Tests deleting a task while a filter is applied by adding tasks, completing one, filtering to show only completed tasks, then deleting it

Starting URL: https://demo.playwright.dev/todomvc

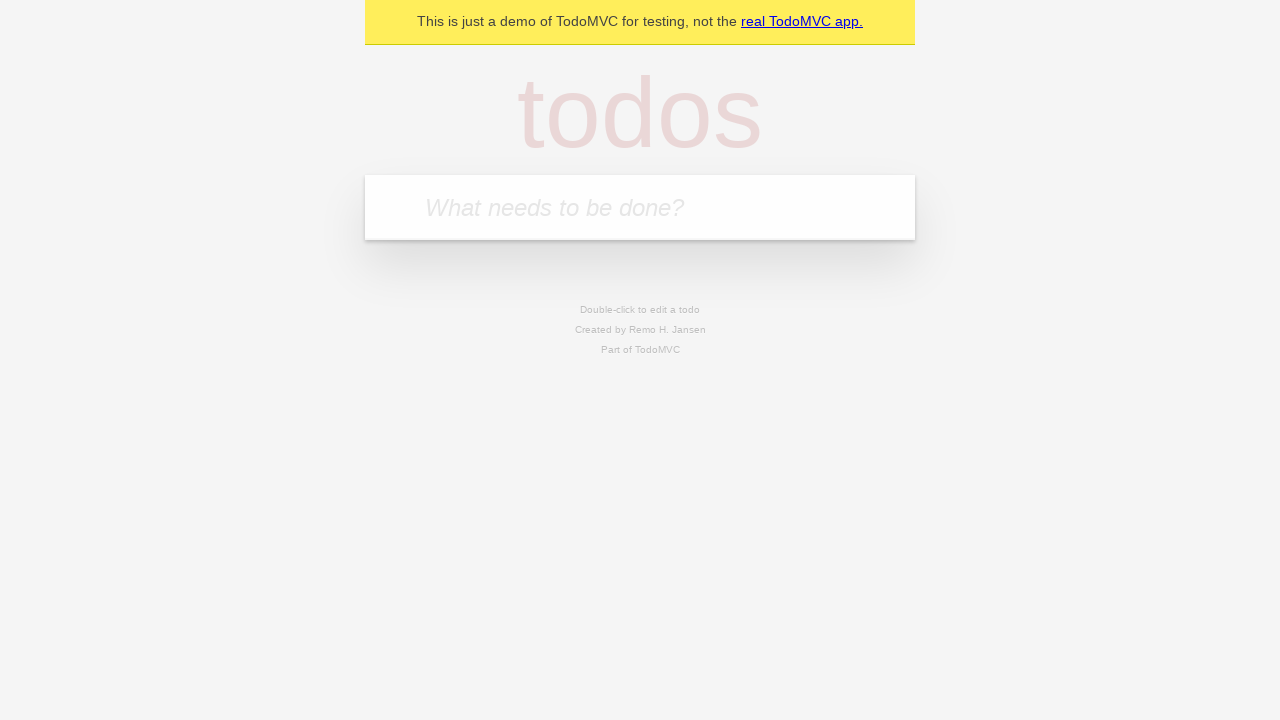

Filled first task input field on .new-todo
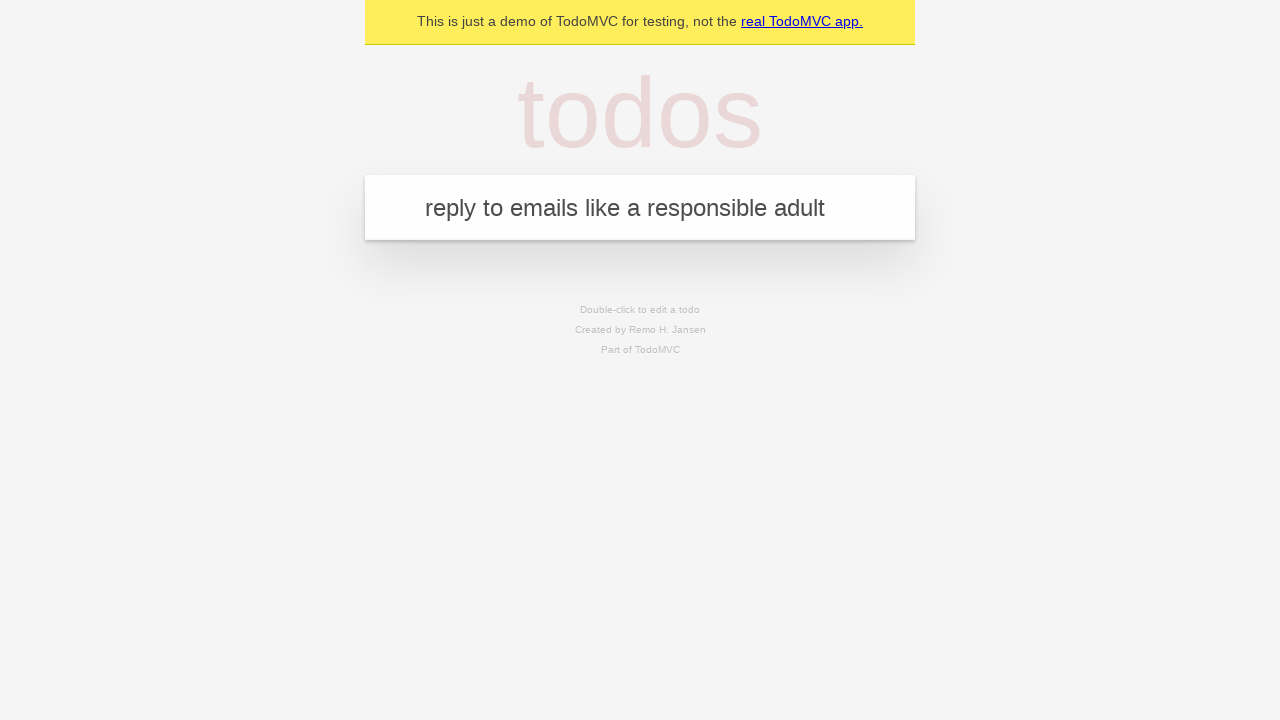

Pressed Enter to add first task on .new-todo
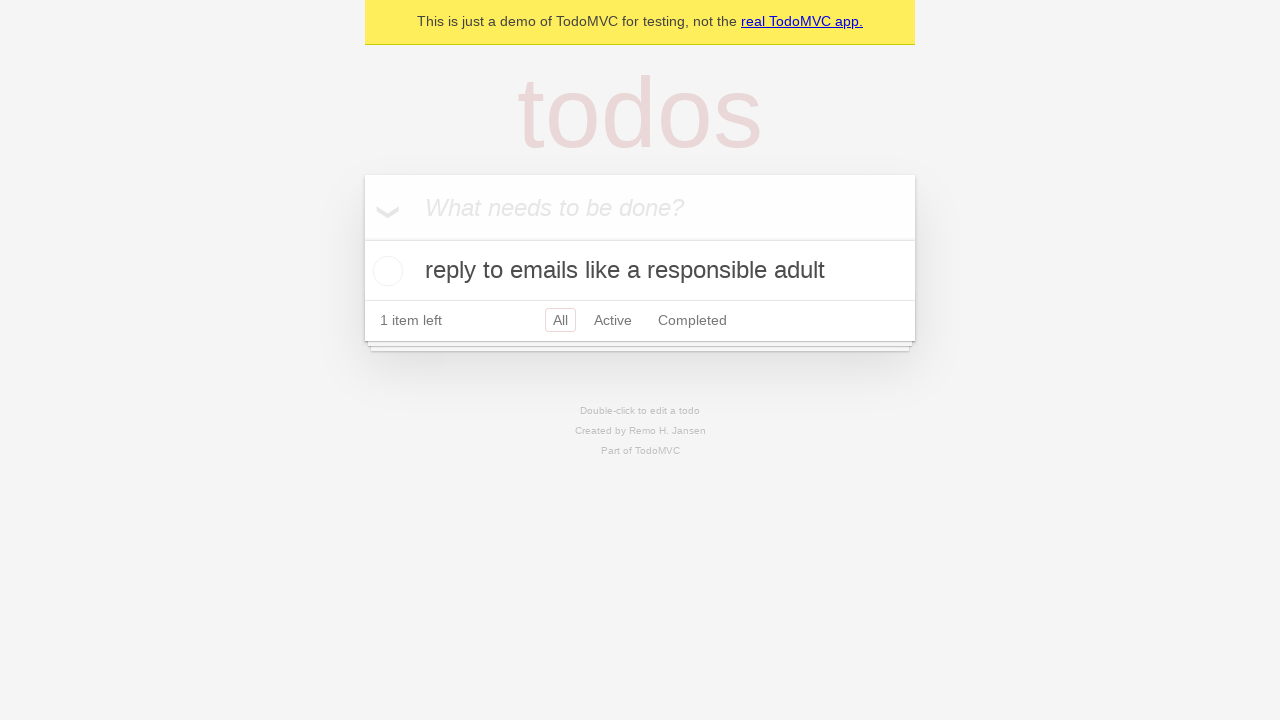

Filled second task input field on .new-todo
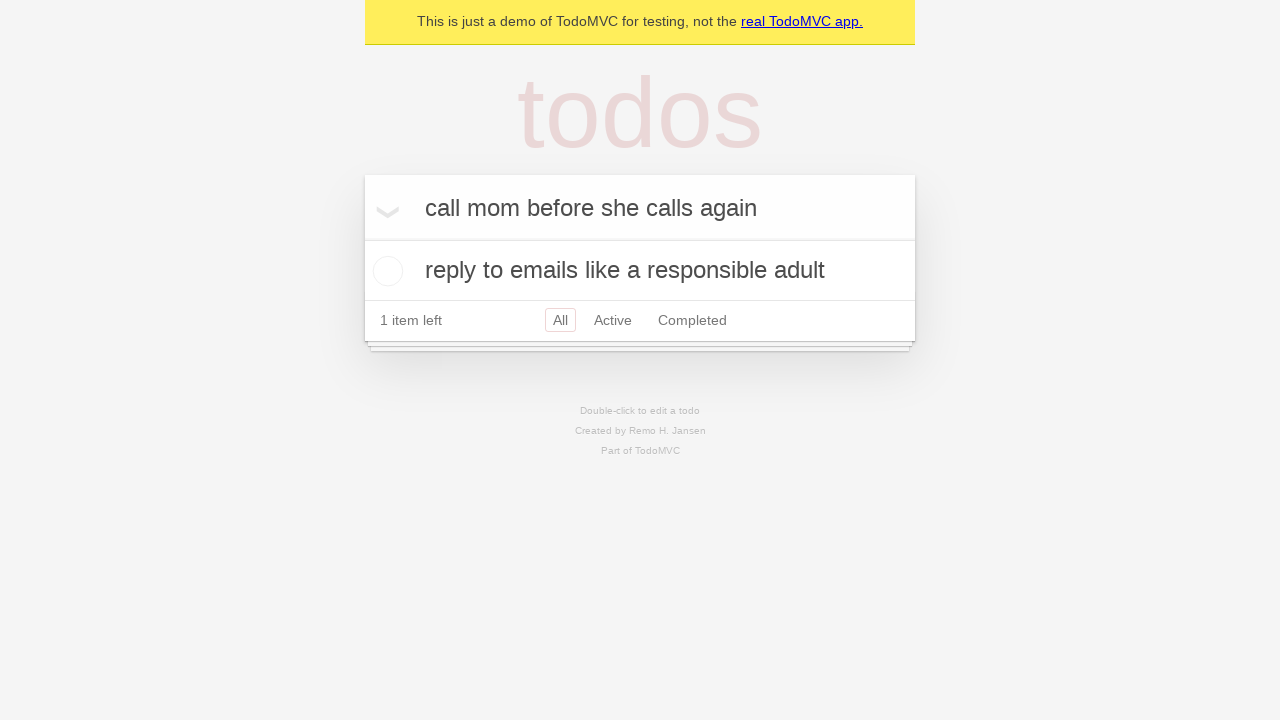

Pressed Enter to add second task on .new-todo
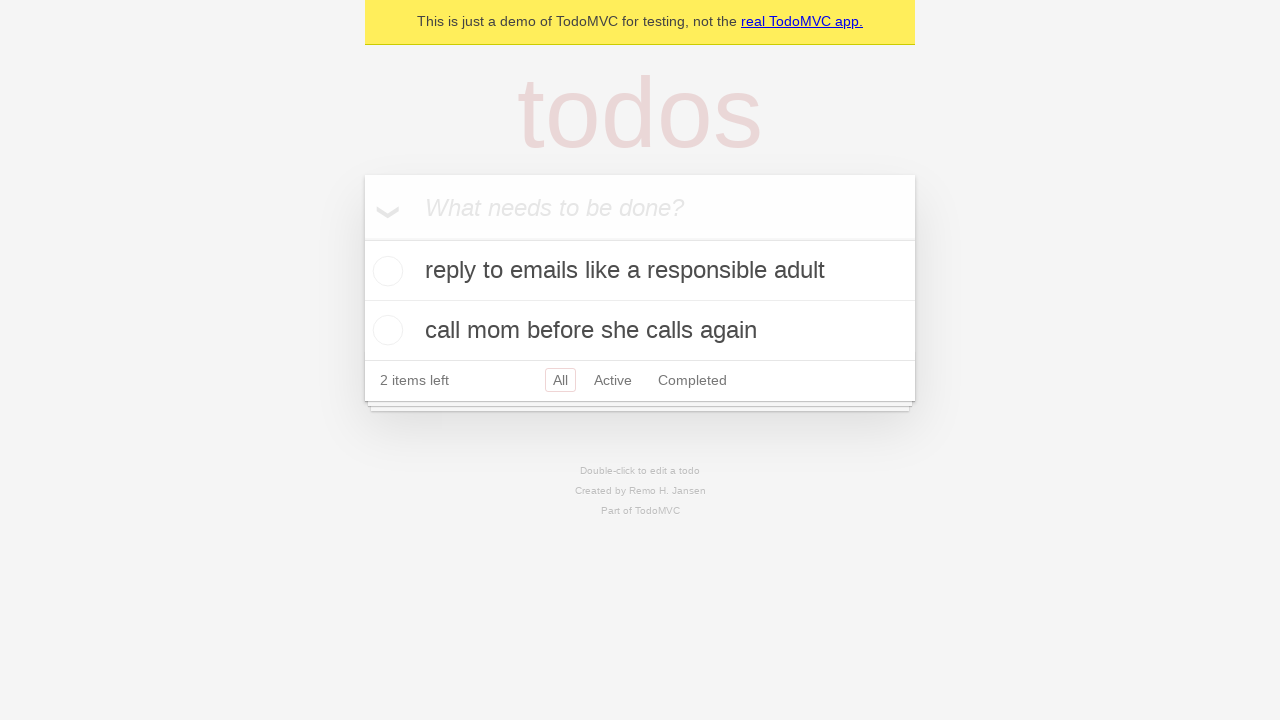

Filled third task input field on .new-todo
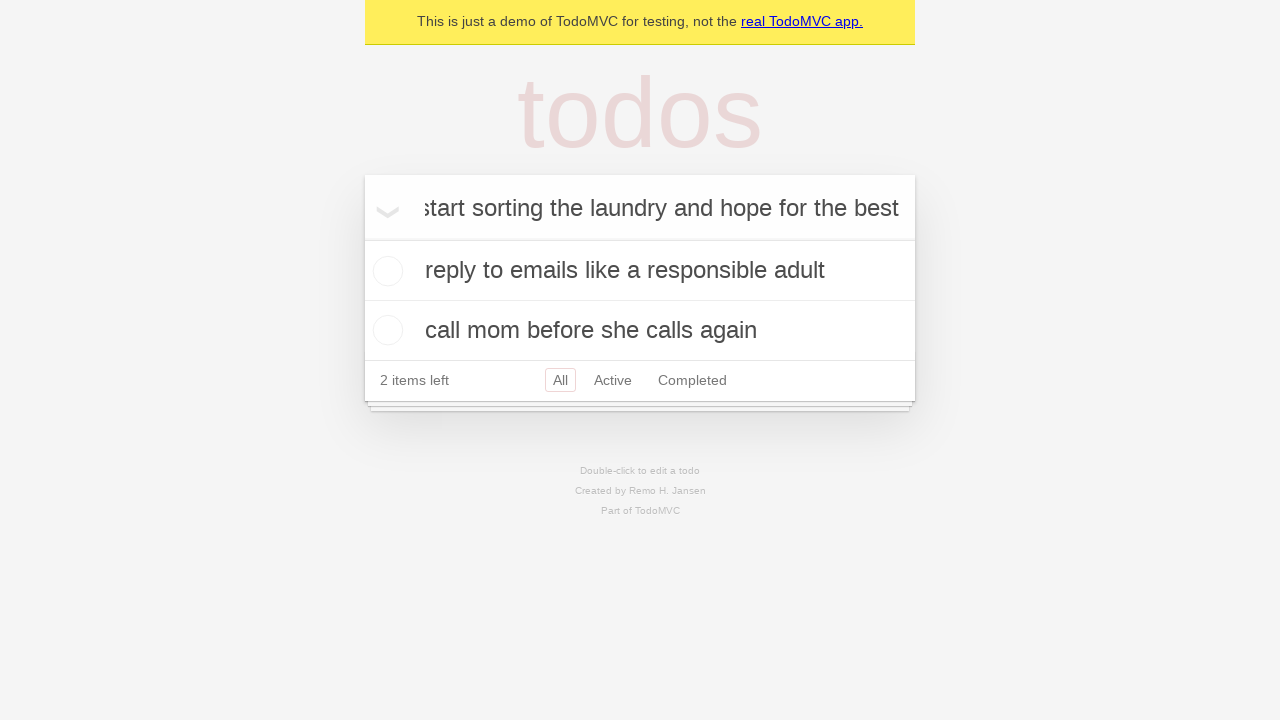

Pressed Enter to add third task on .new-todo
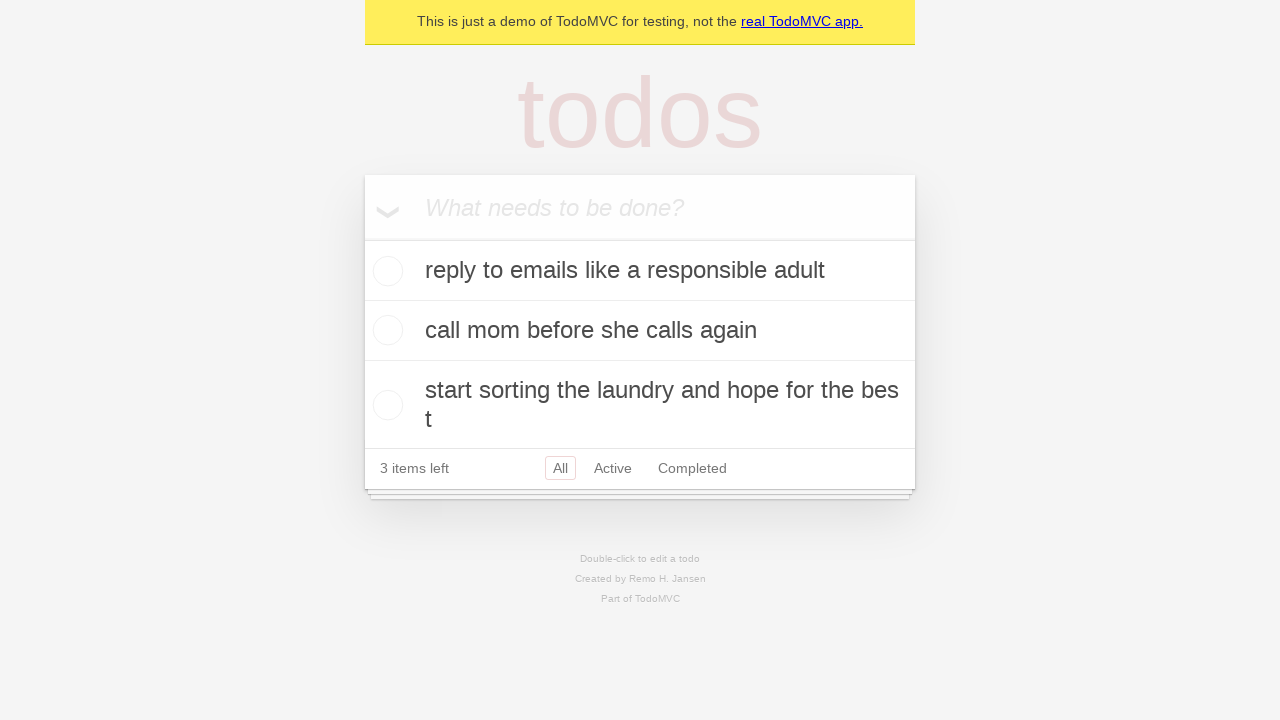

Verified all three tasks loaded
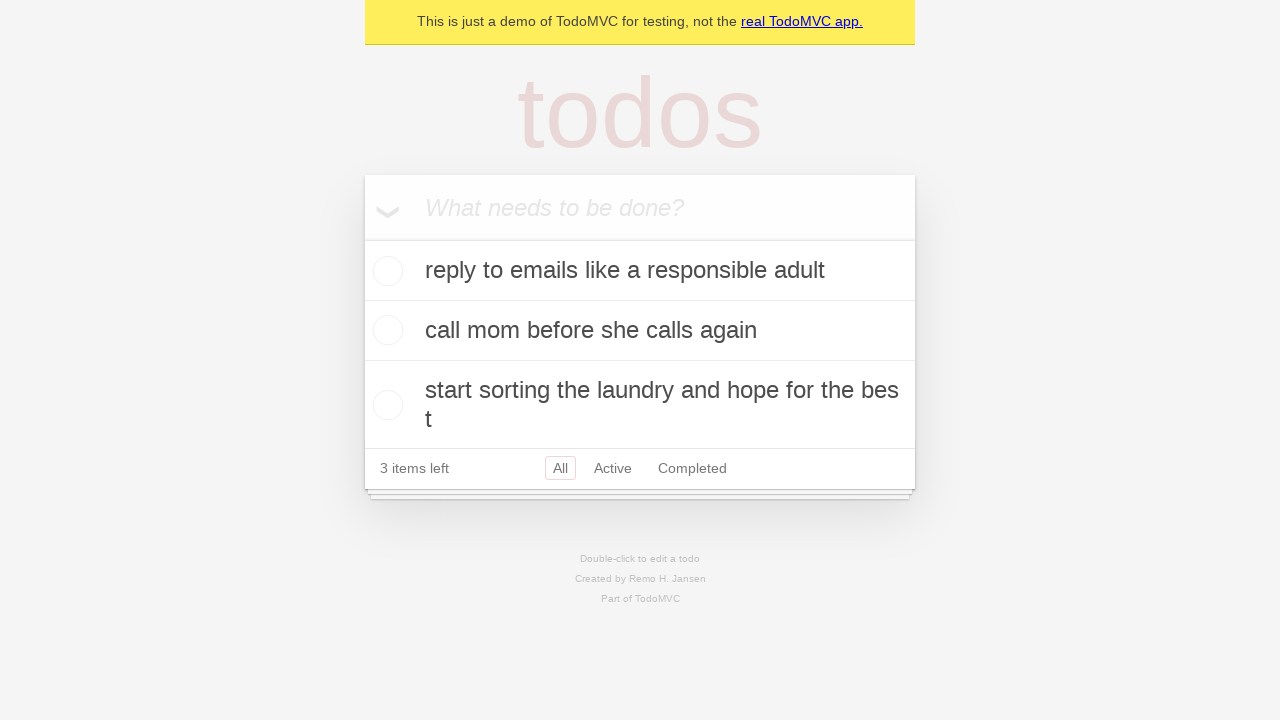

Completed the third task by clicking its toggle checkbox at (385, 405) on .todo-list li >> nth=2 >> .toggle
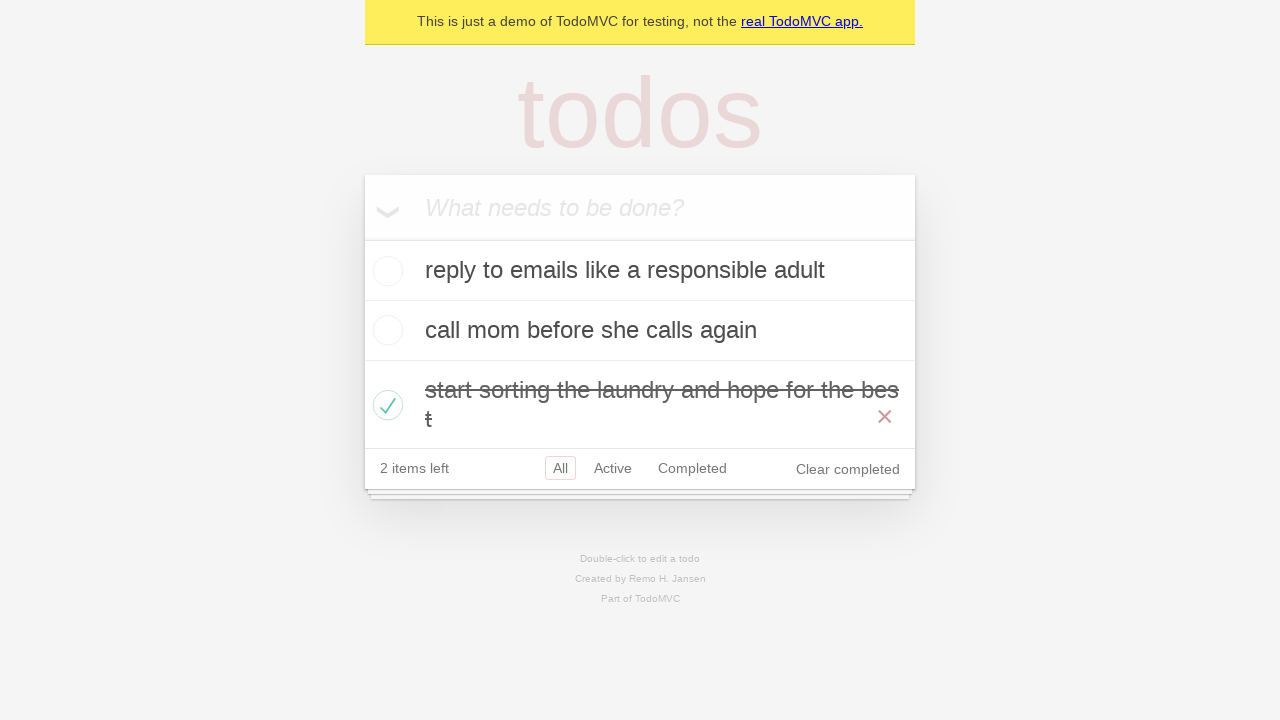

Applied filter to show only completed tasks at (692, 468) on a[href='#/completed']
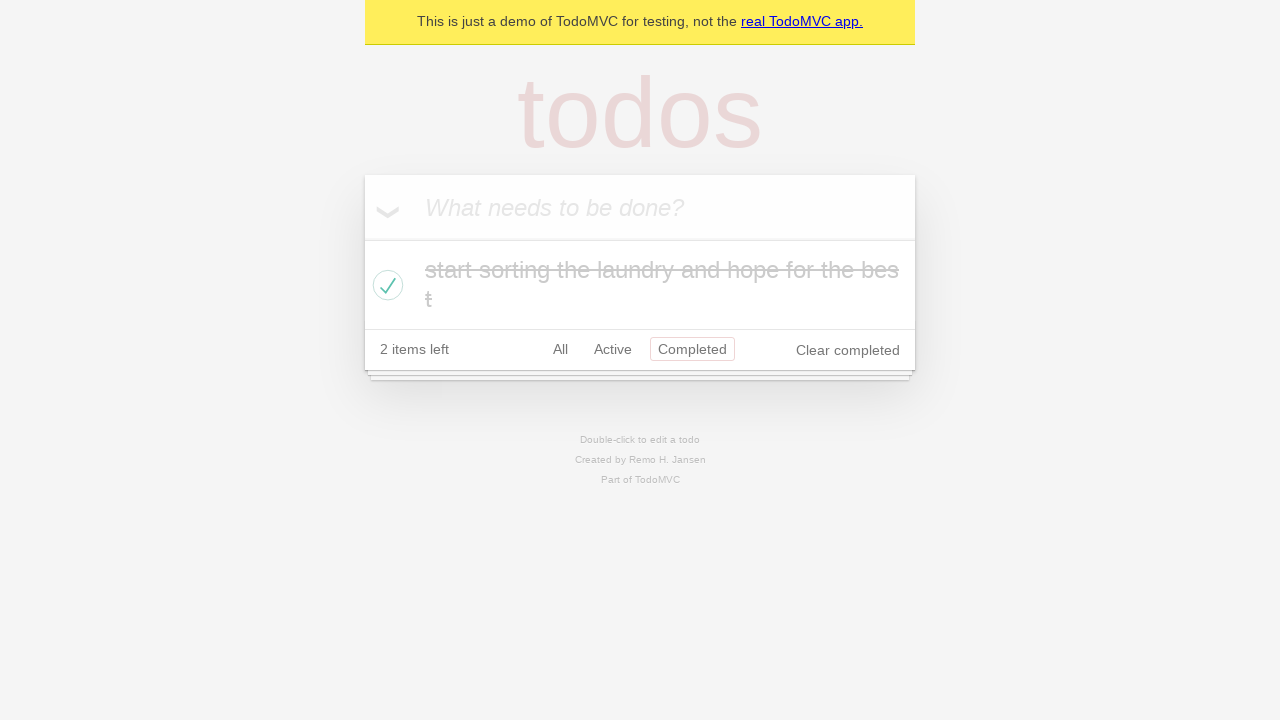

Located the first visible task in filtered view
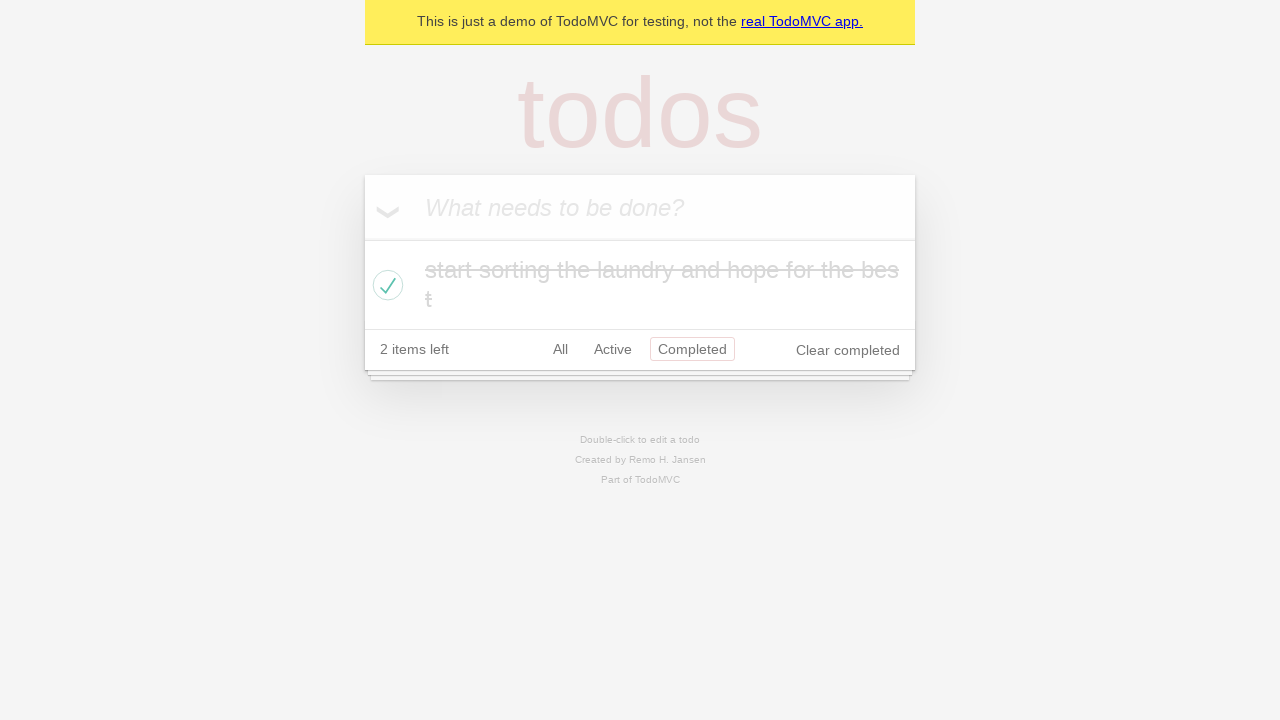

Hovered over the completed task to reveal delete button at (640, 285) on .todo-list li >> nth=0
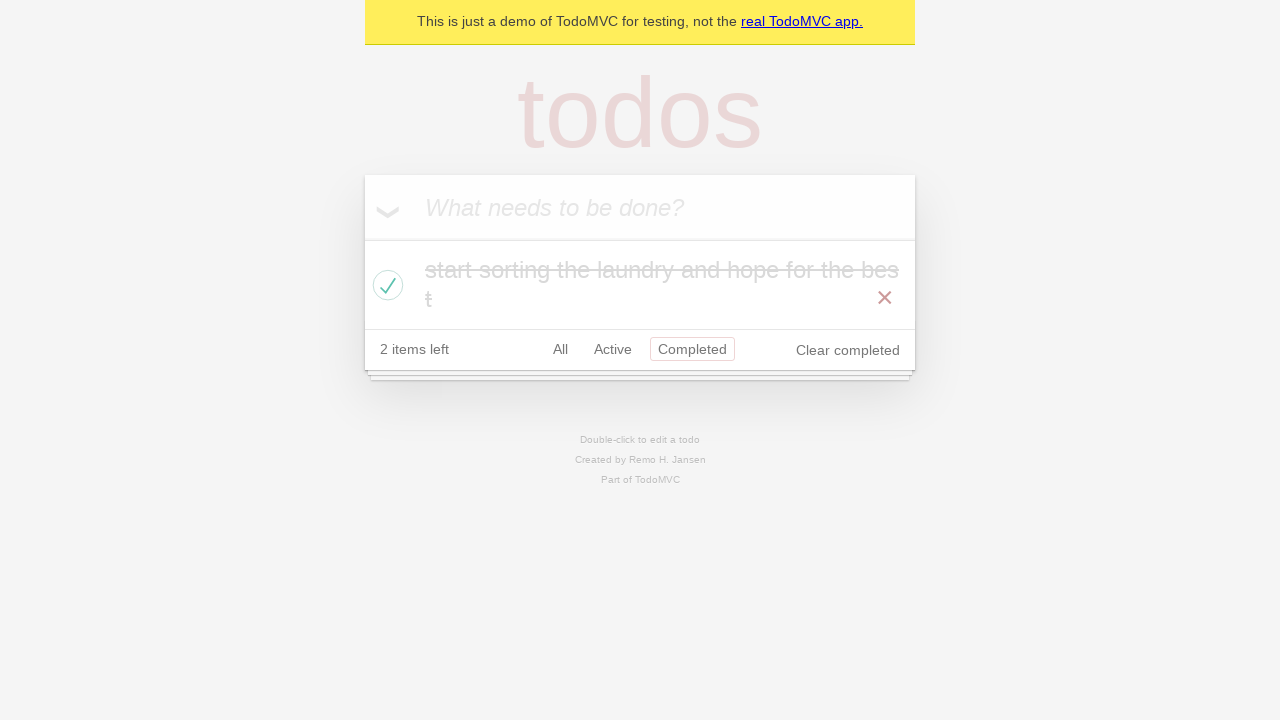

Clicked the delete button to remove the completed task at (885, 298) on .todo-list li >> nth=0 >> .destroy
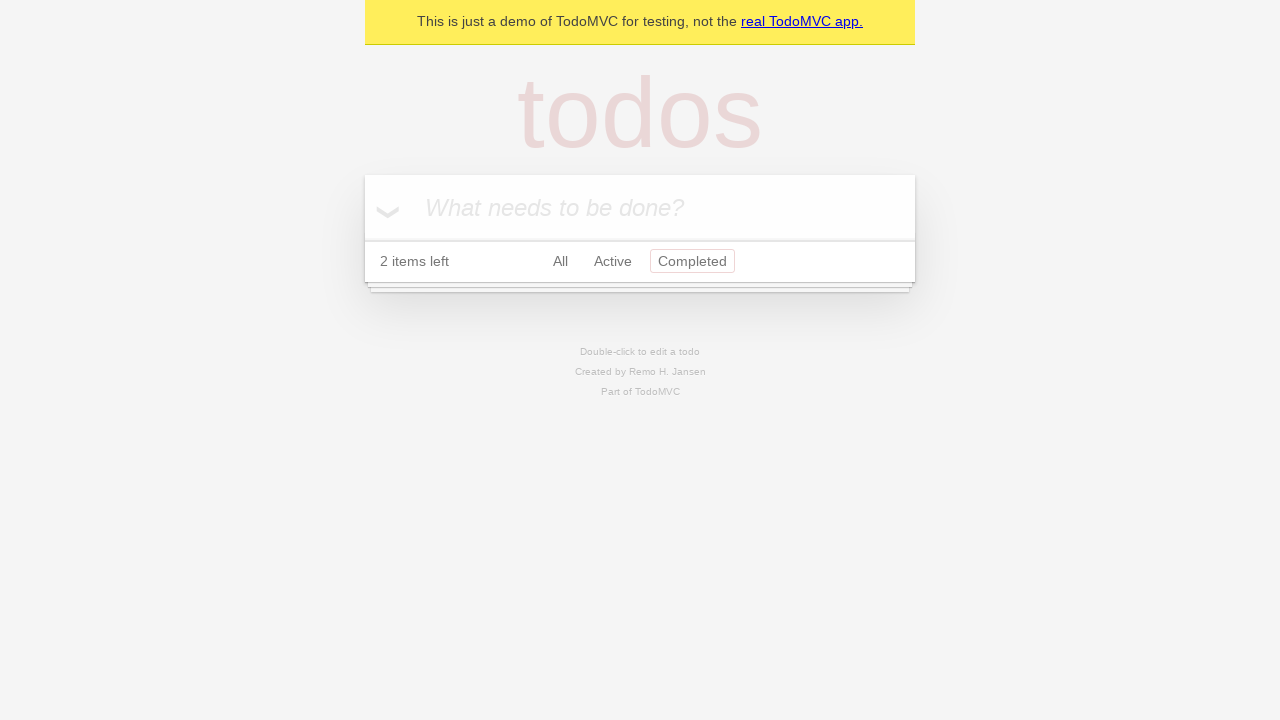

Verified that no tasks remain in the completed filter view
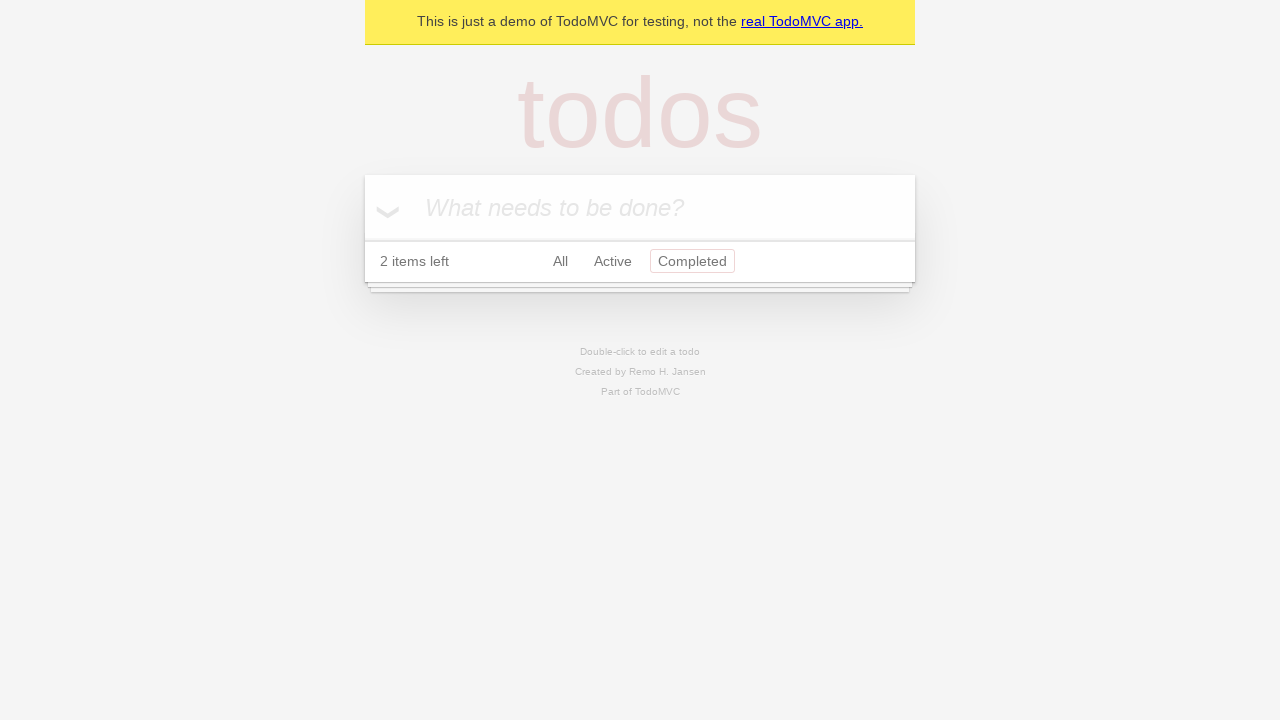

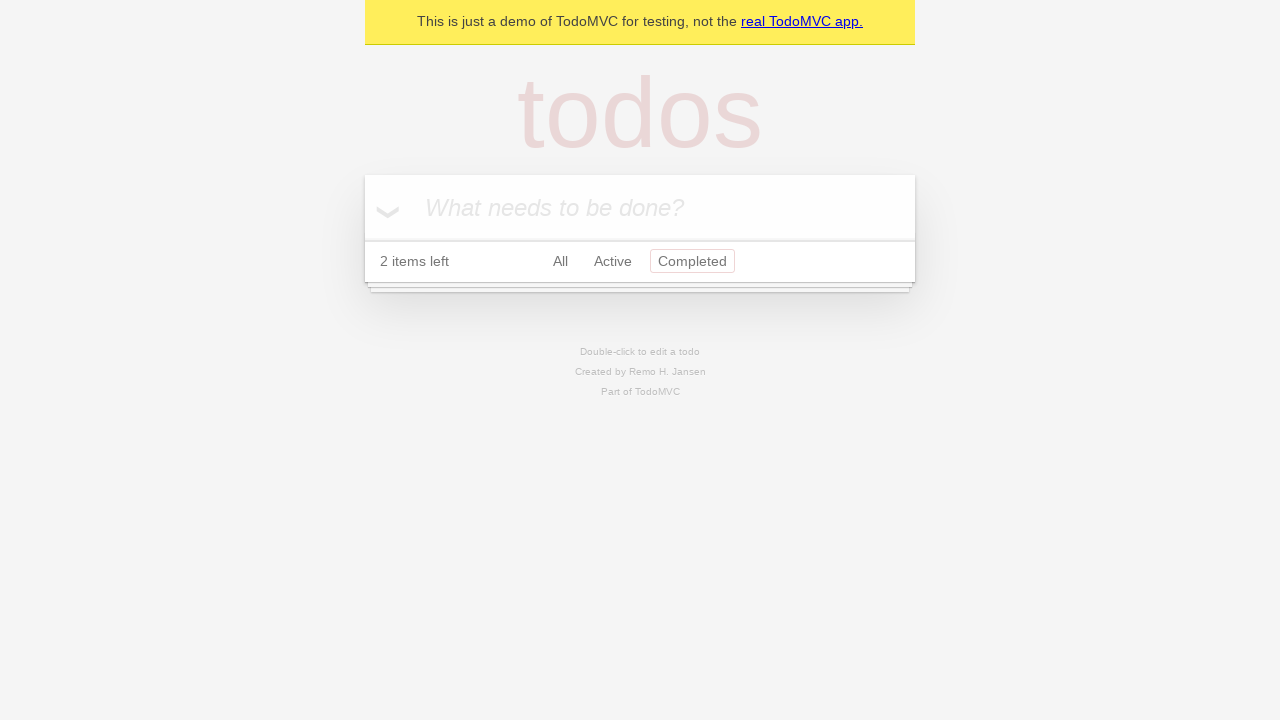